Tests passenger count dropdown functionality by clicking to open the dropdown, incrementing adult passenger count 4 times, and closing the dropdown

Starting URL: https://rahulshettyacademy.com/dropdownsPractise/

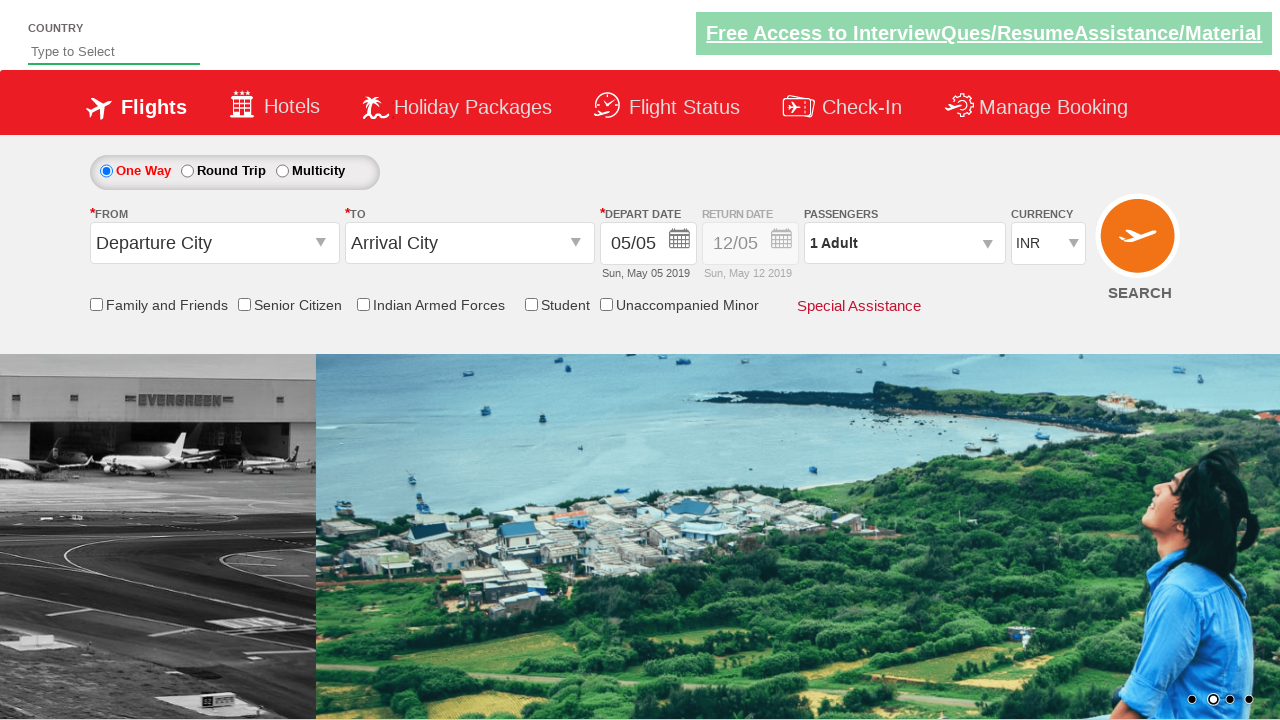

Clicked on passenger info dropdown to open it at (904, 243) on #divpaxinfo
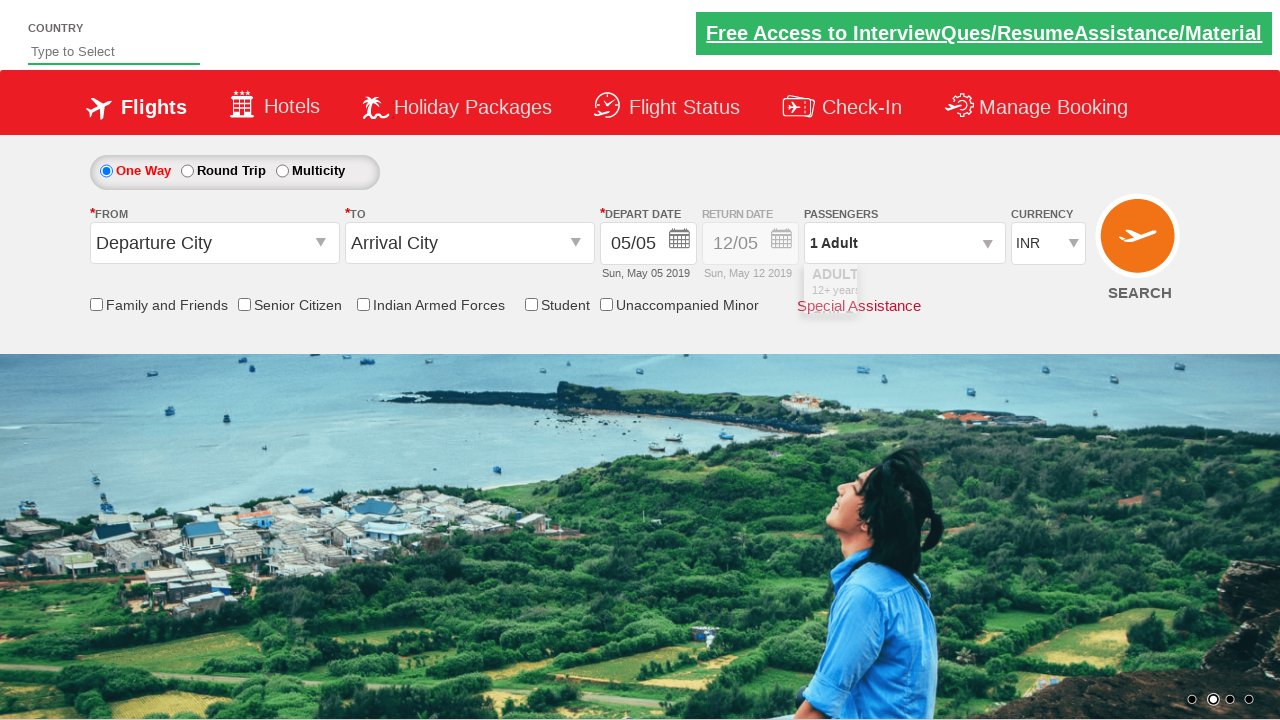

Waited 500ms for dropdown to be visible
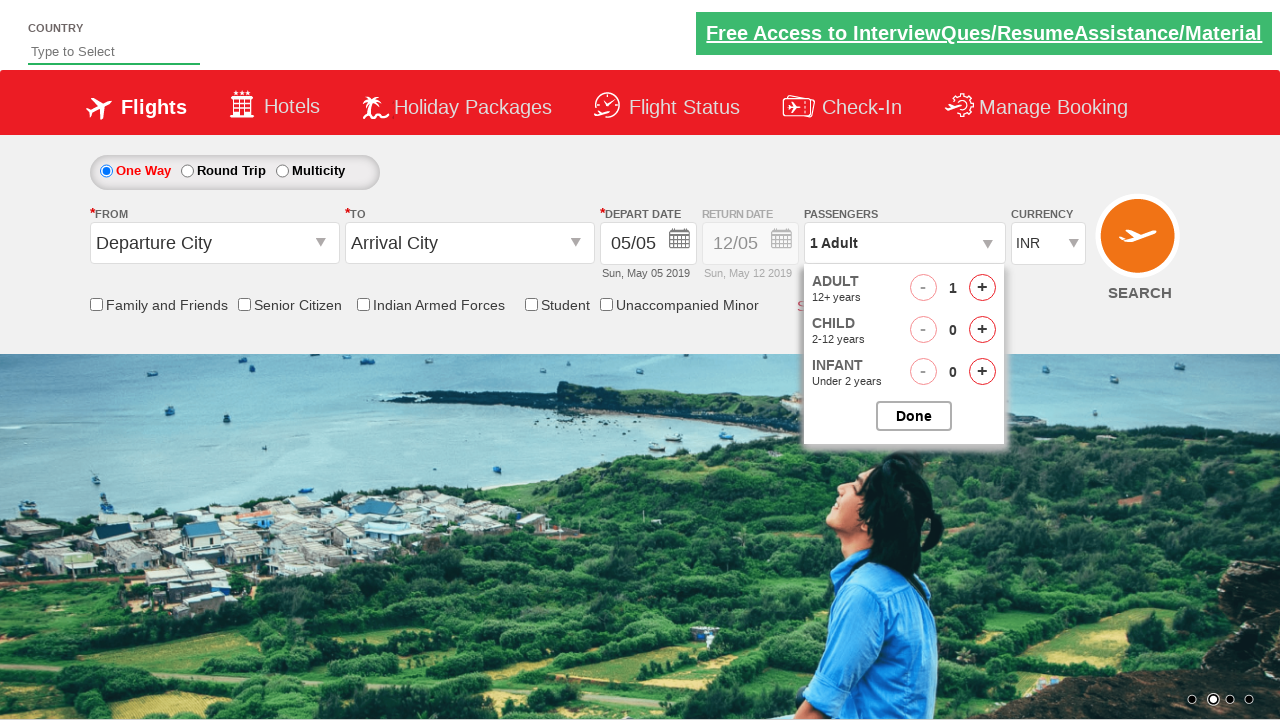

Incremented adult passenger count (iteration 1 of 4) at (982, 288) on #hrefIncAdt
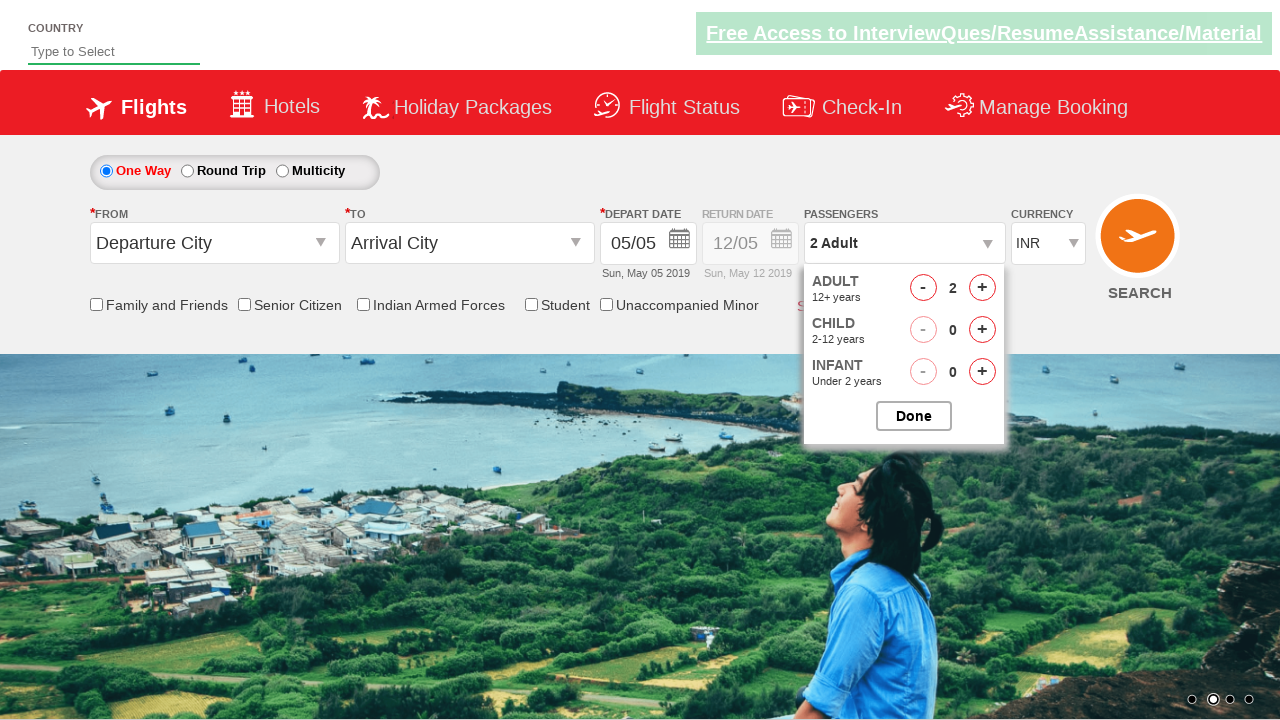

Incremented adult passenger count (iteration 2 of 4) at (982, 288) on #hrefIncAdt
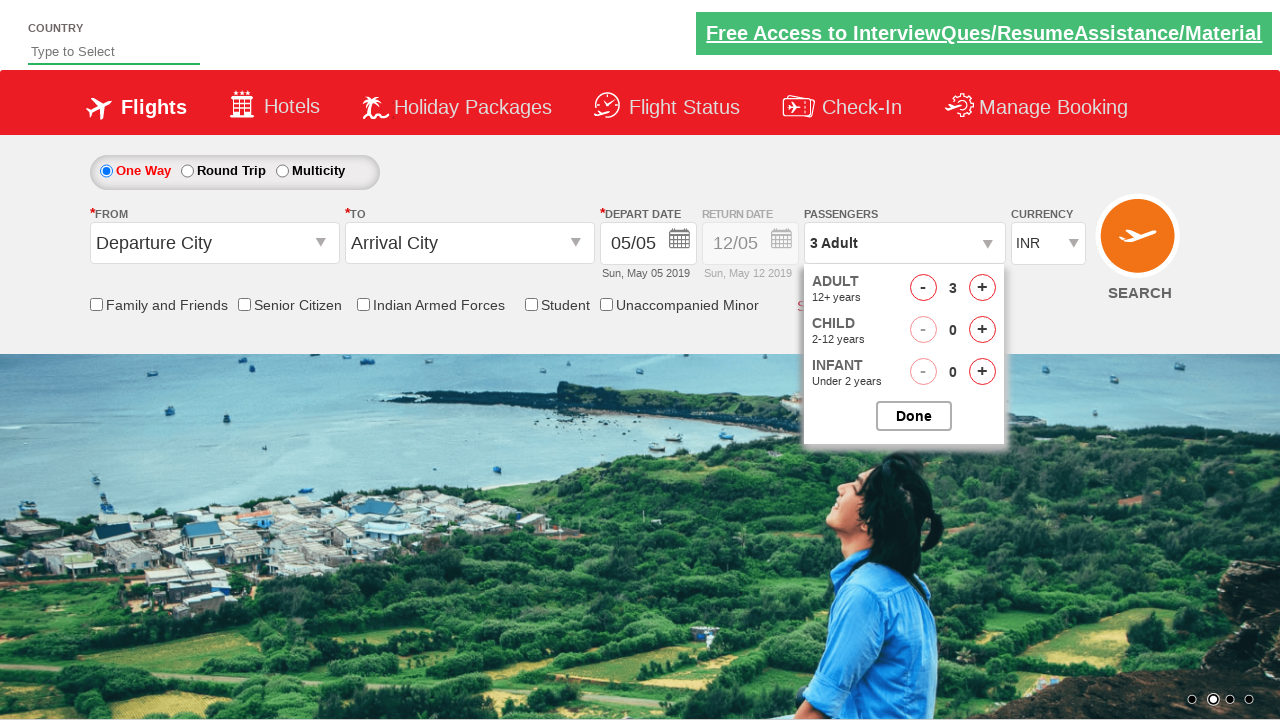

Incremented adult passenger count (iteration 3 of 4) at (982, 288) on #hrefIncAdt
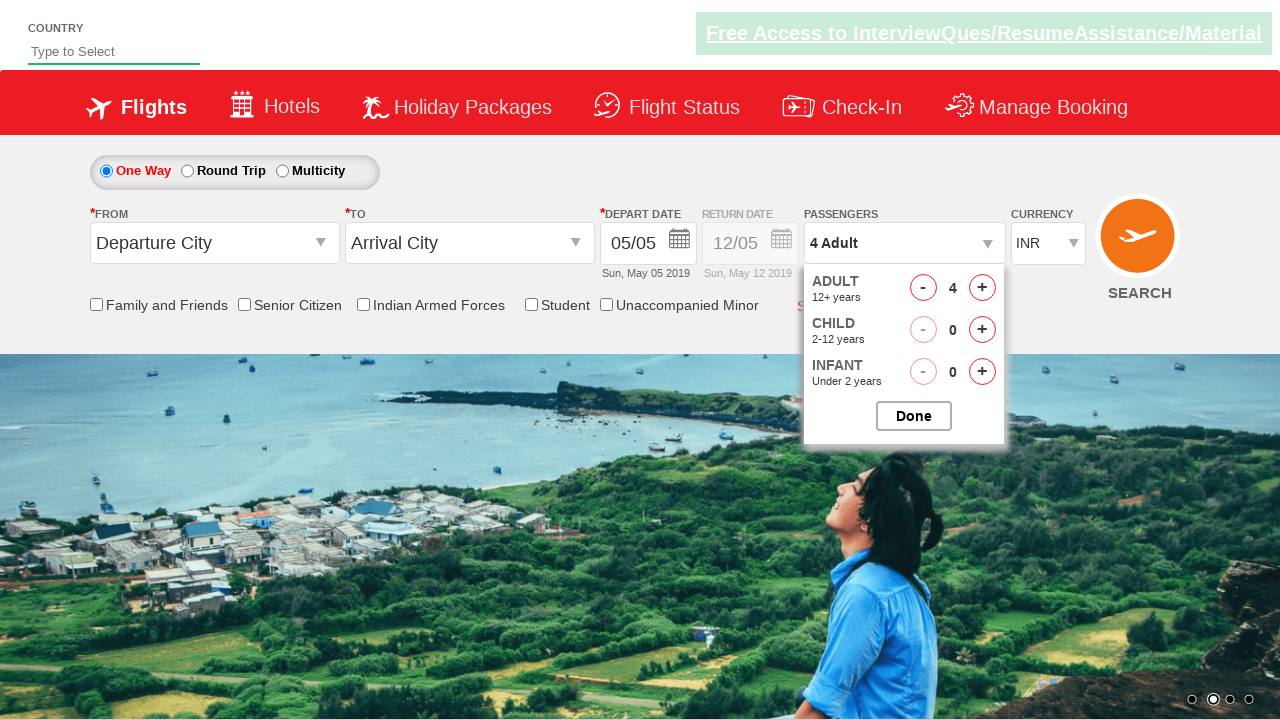

Incremented adult passenger count (iteration 4 of 4) at (982, 288) on #hrefIncAdt
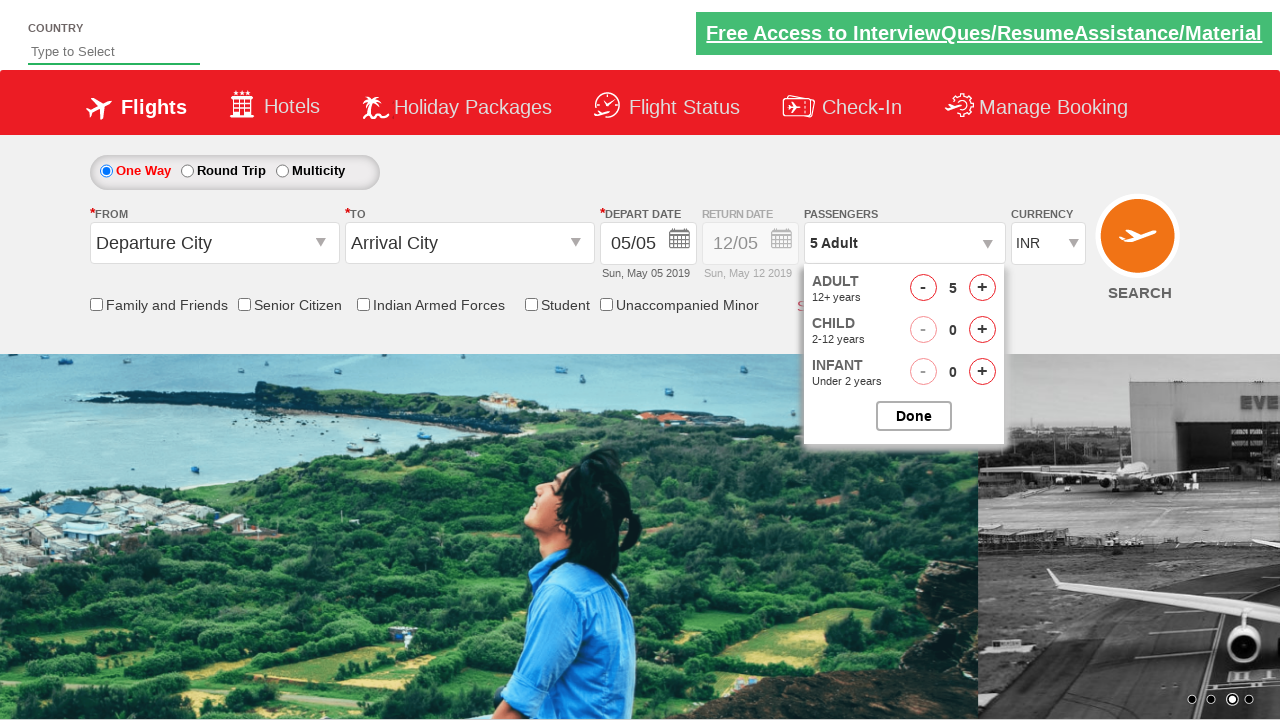

Closed the passenger options dropdown at (914, 416) on #btnclosepaxoption
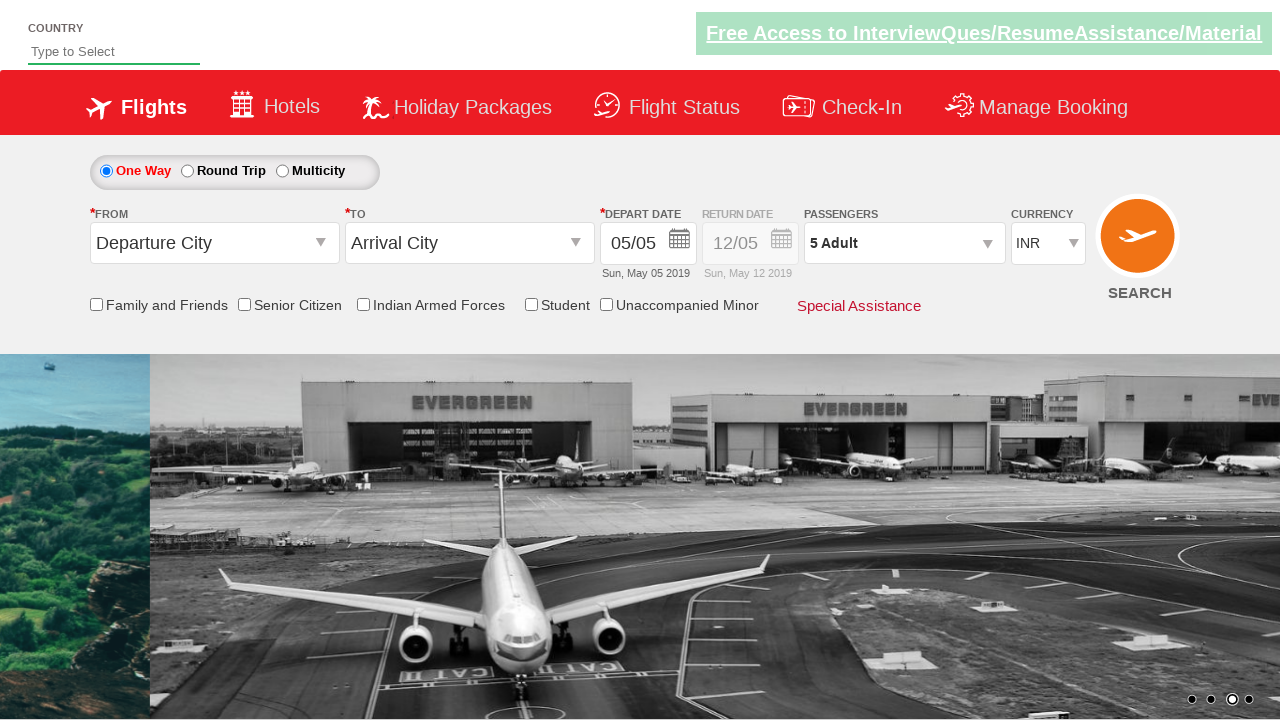

Verified dropdown text is updated by waiting for divpaxinfo selector
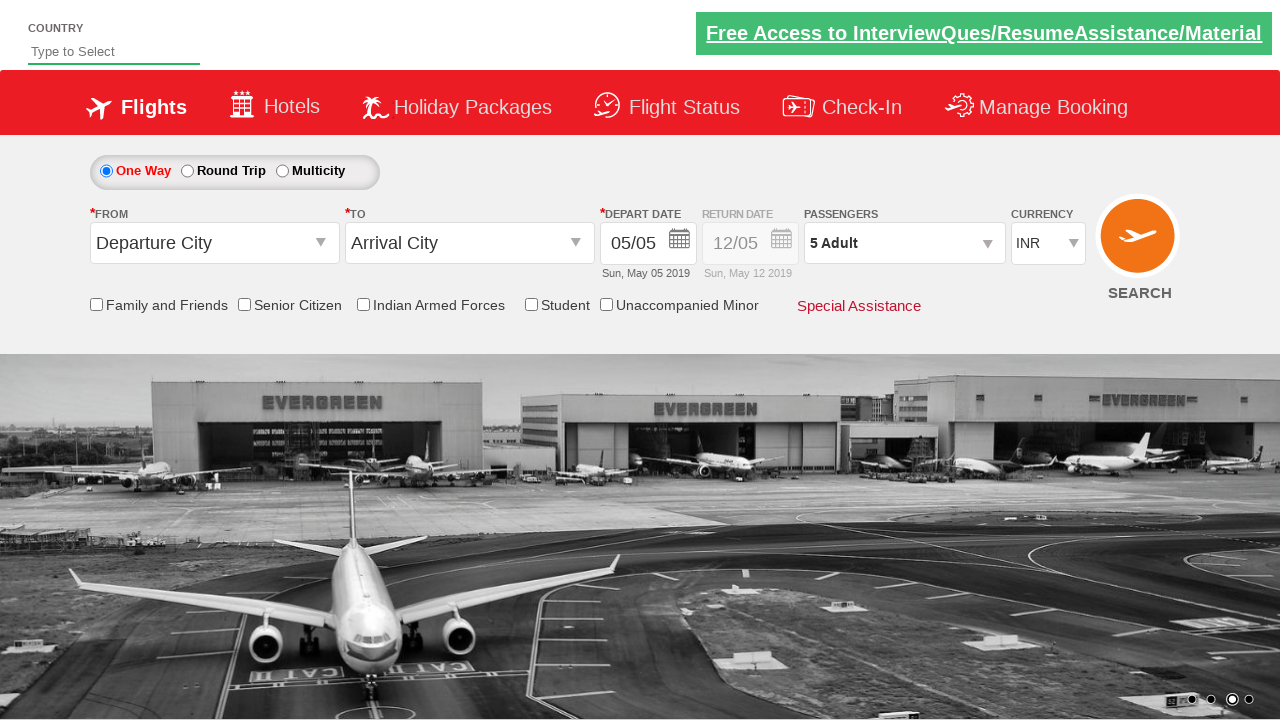

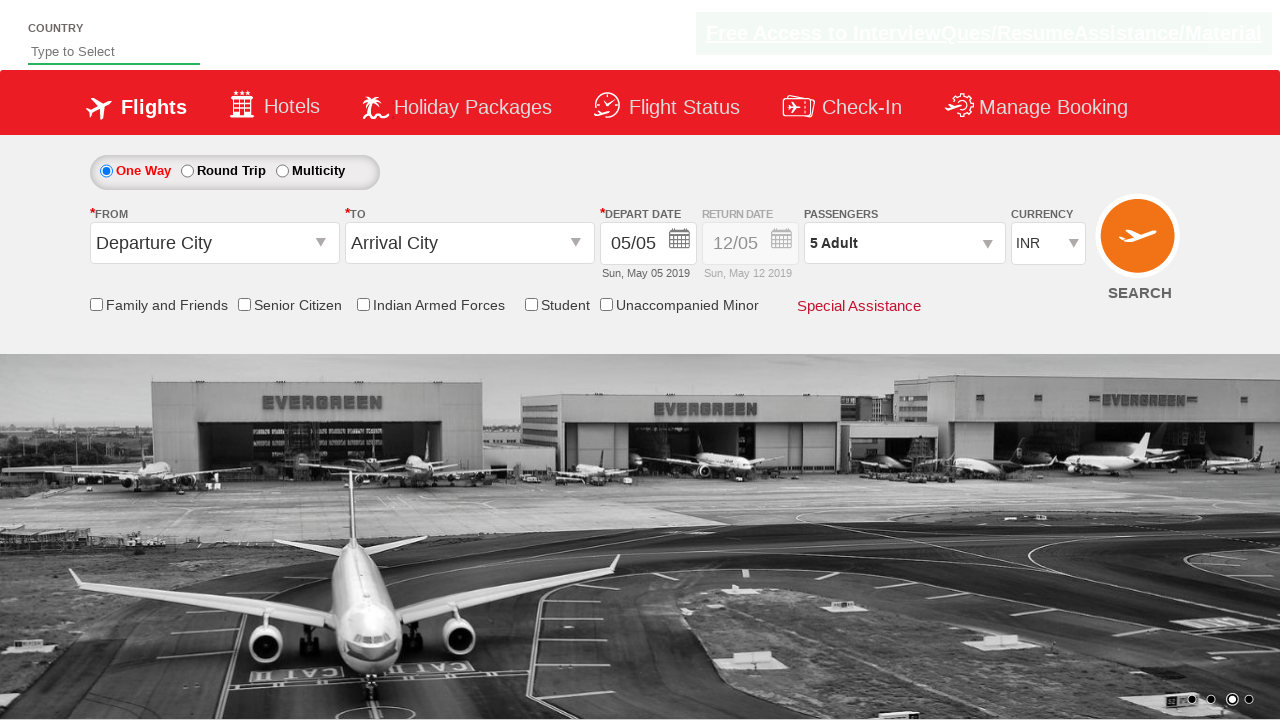